Tests hover functionality by hovering over an image and verifying hidden information becomes visible

Starting URL: https://the-internet.herokuapp.com/hovers

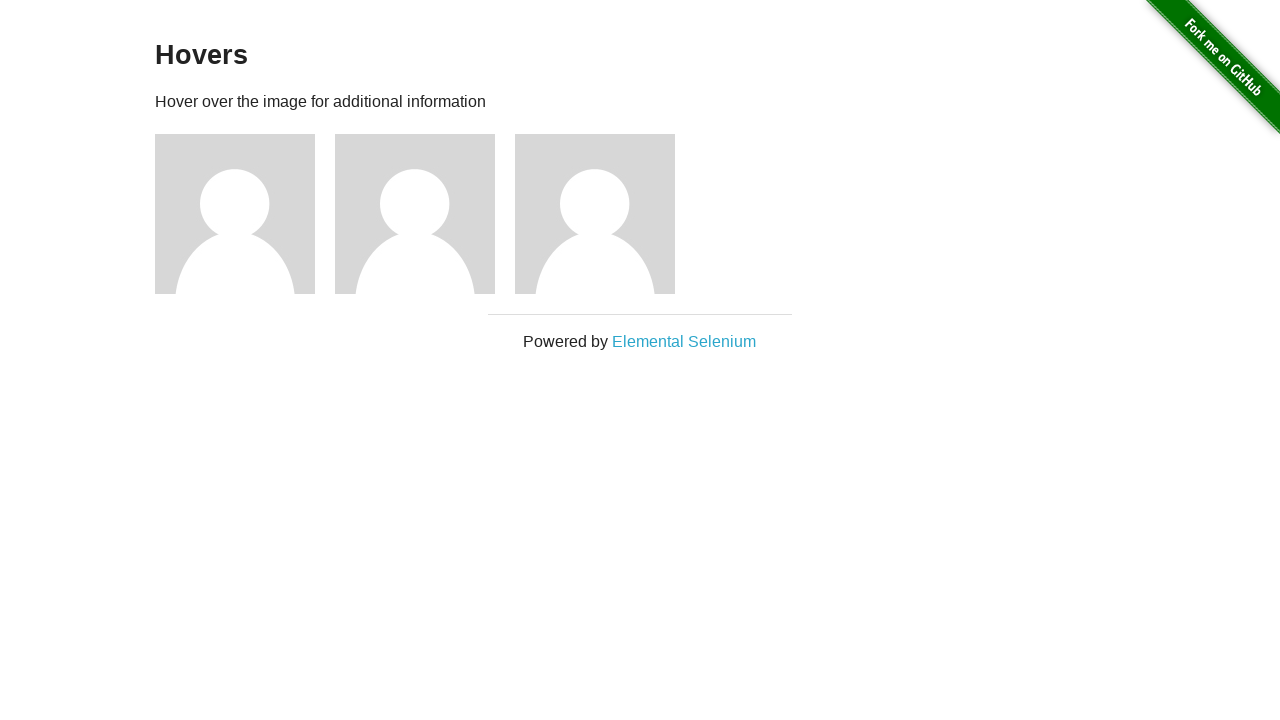

Waited for page to load (networkidle)
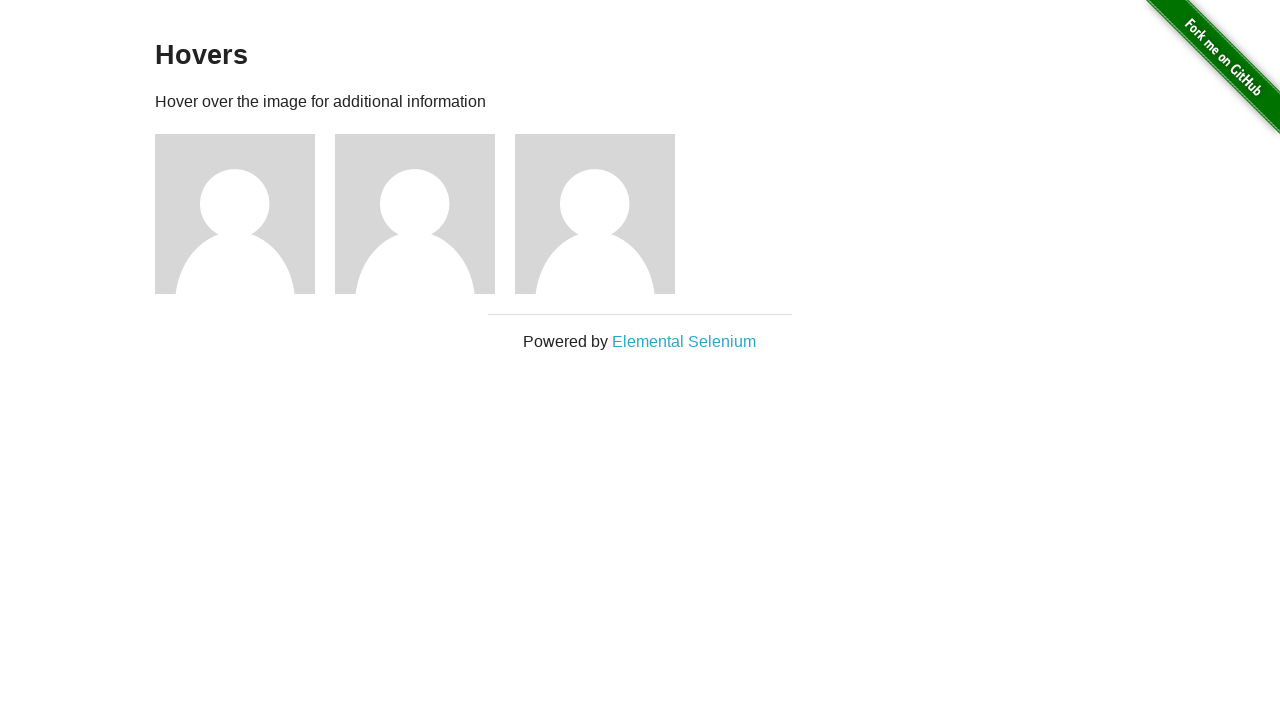

Verified that user link is not visible before hover
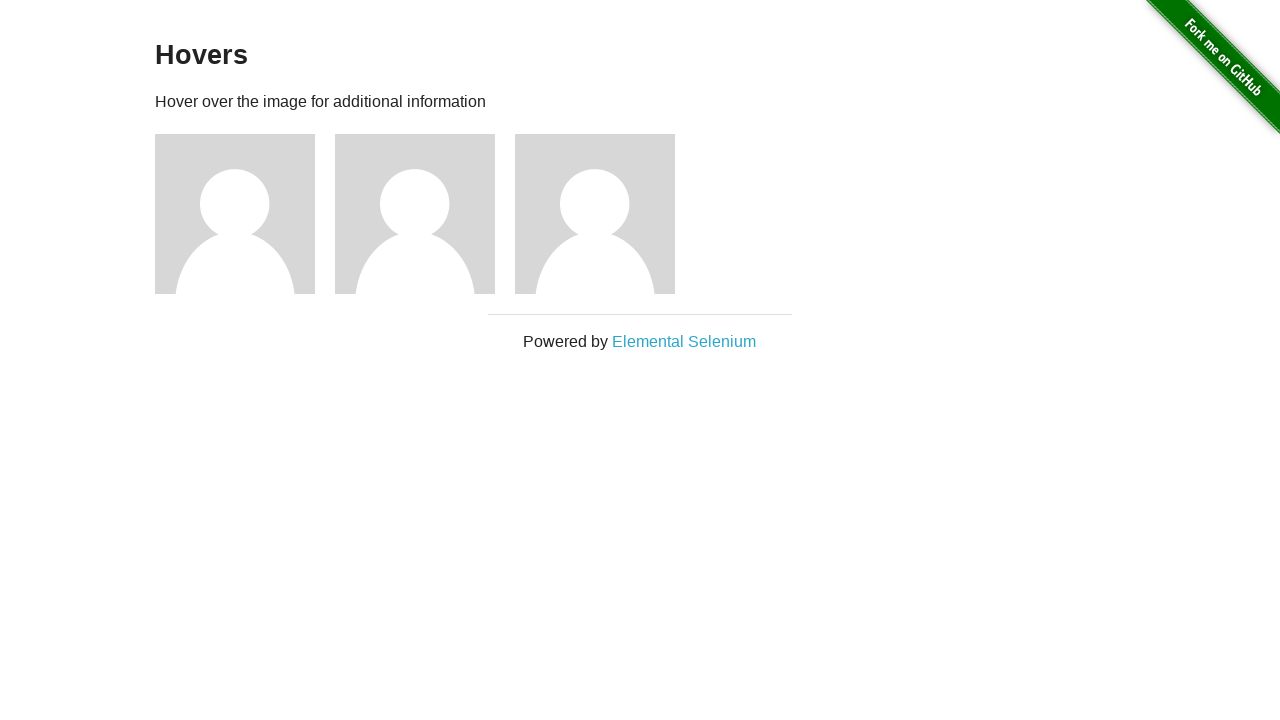

Hovered over the third image element at (235, 214) on div.figure:nth-child(3) > img:nth-child(1)
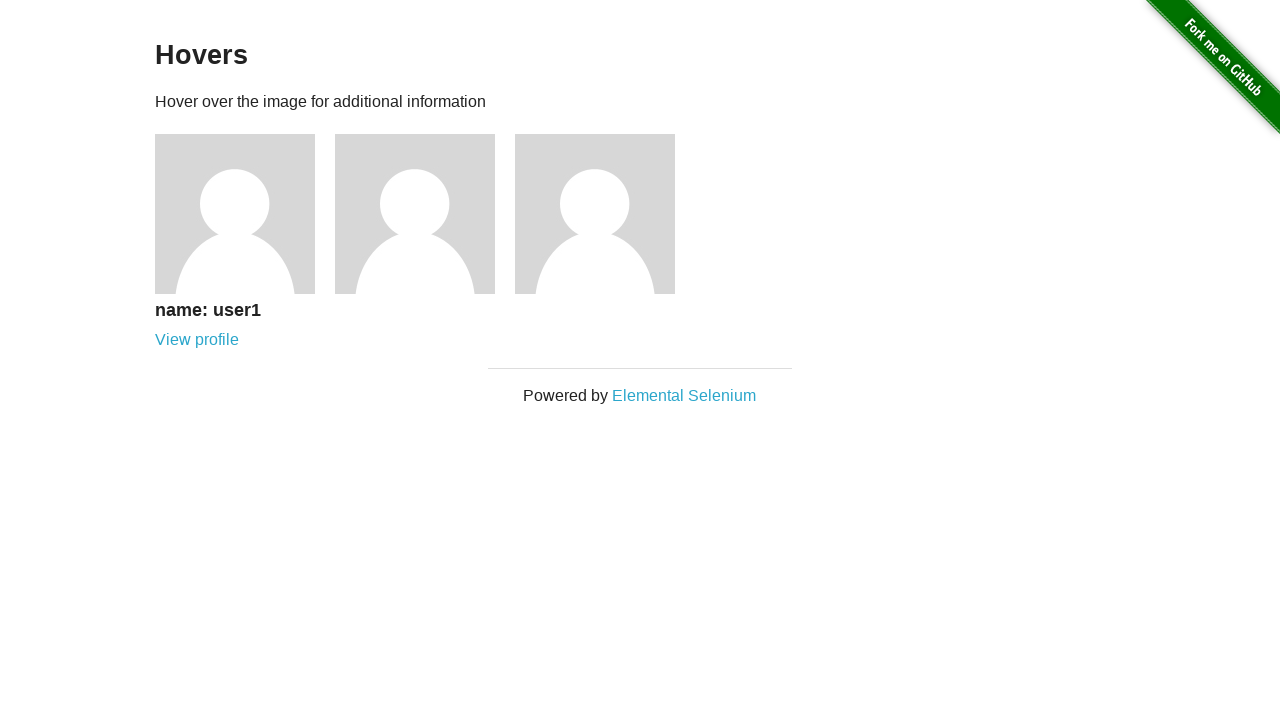

Verified that user link is now visible after hover
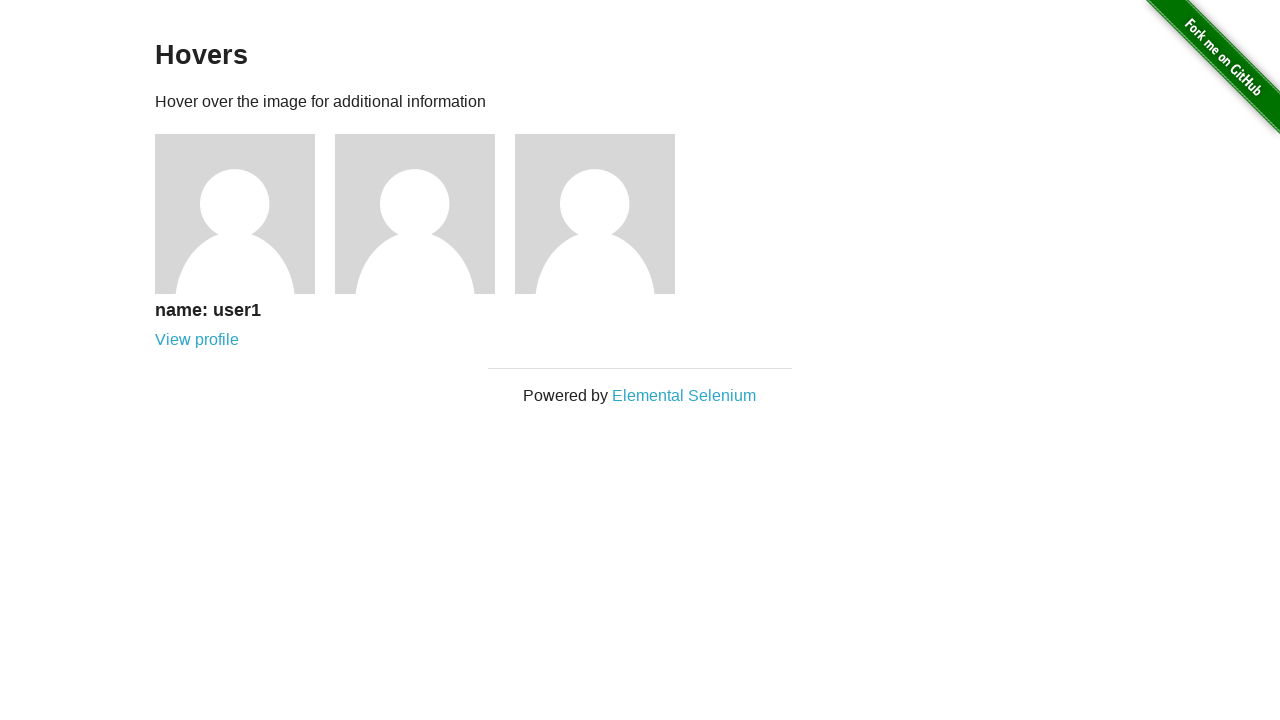

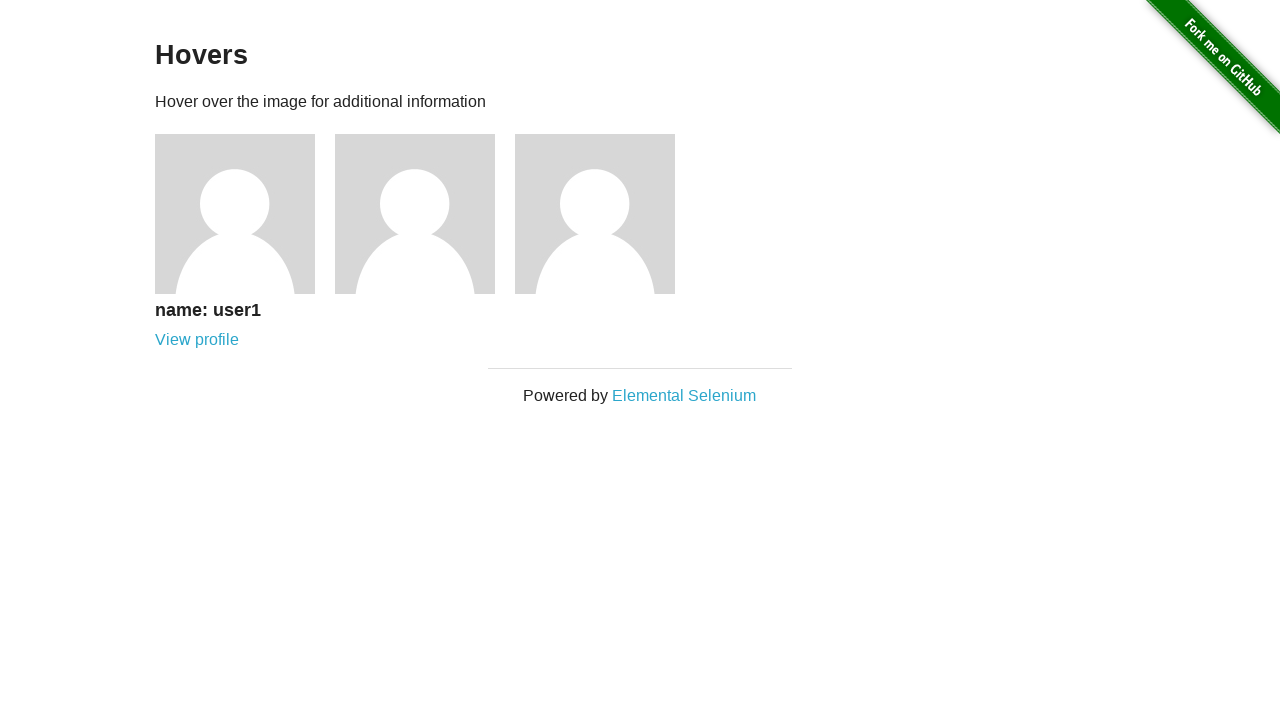